Tests a registration form by filling all required fields with text, submitting the form, and verifying the success message appears.

Starting URL: http://suninjuly.github.io/registration1.html

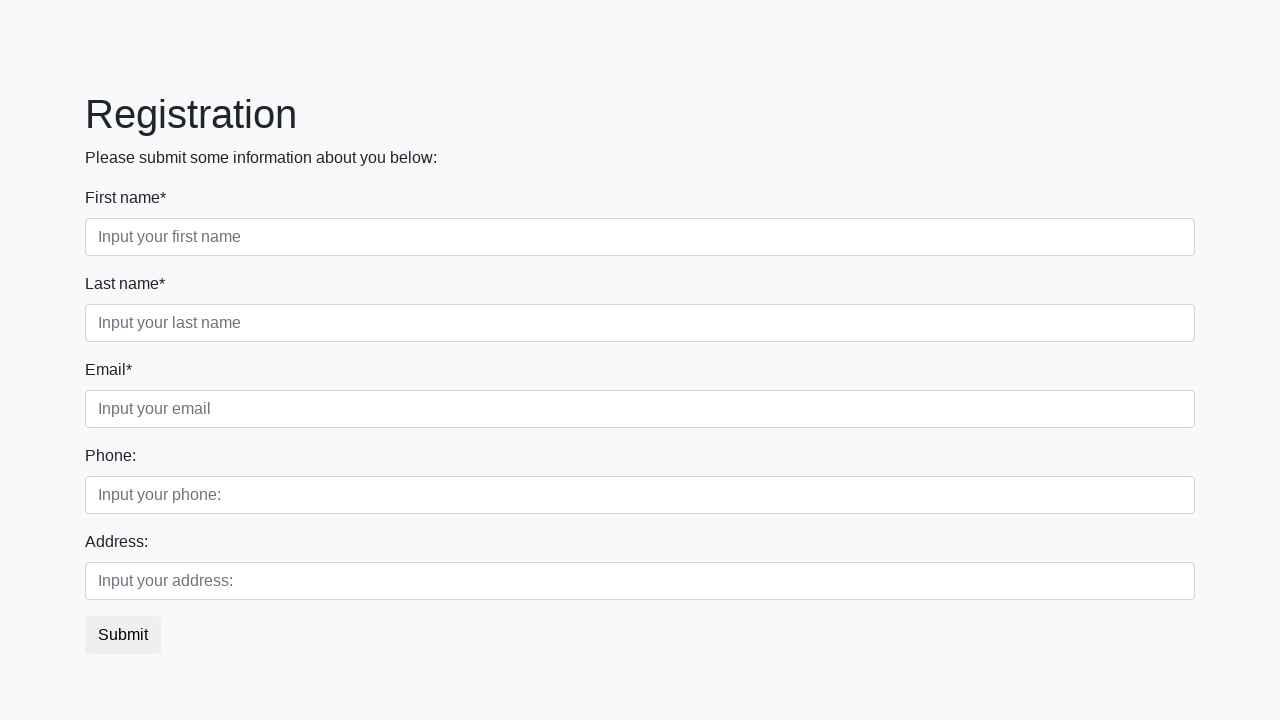

Located all required form fields
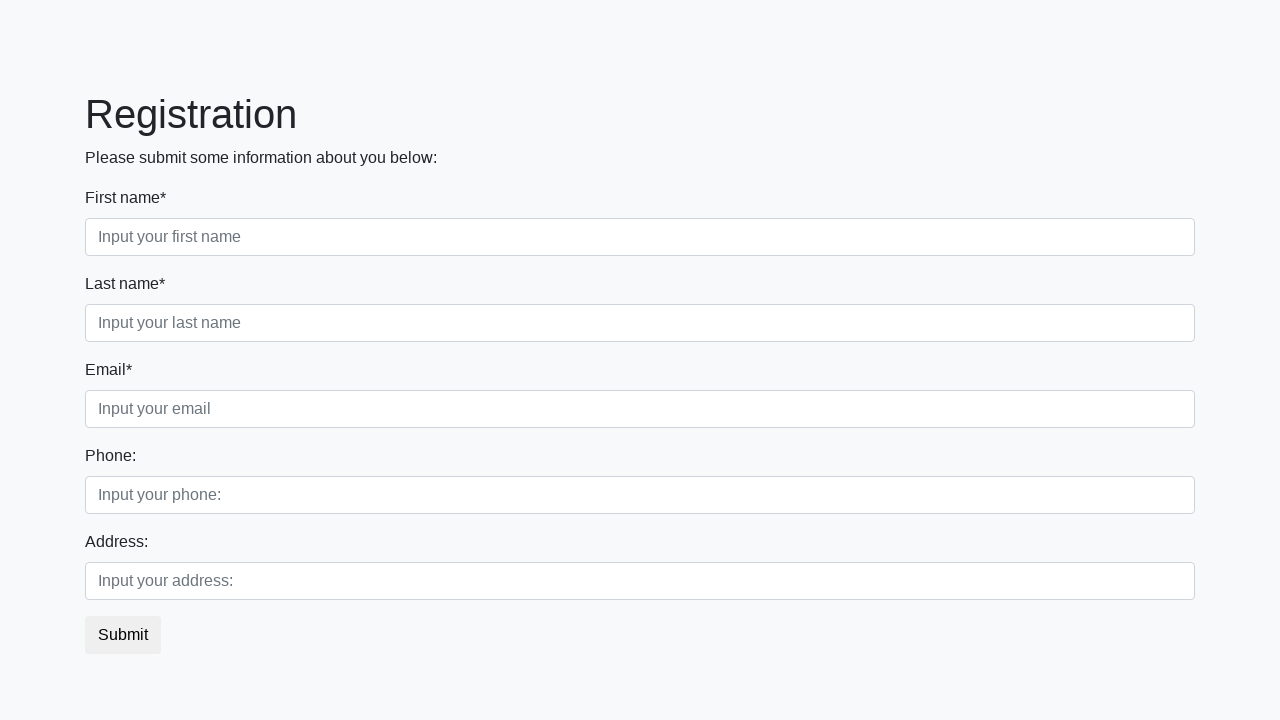

Filled required field 1 with test value on [required] >> nth=0
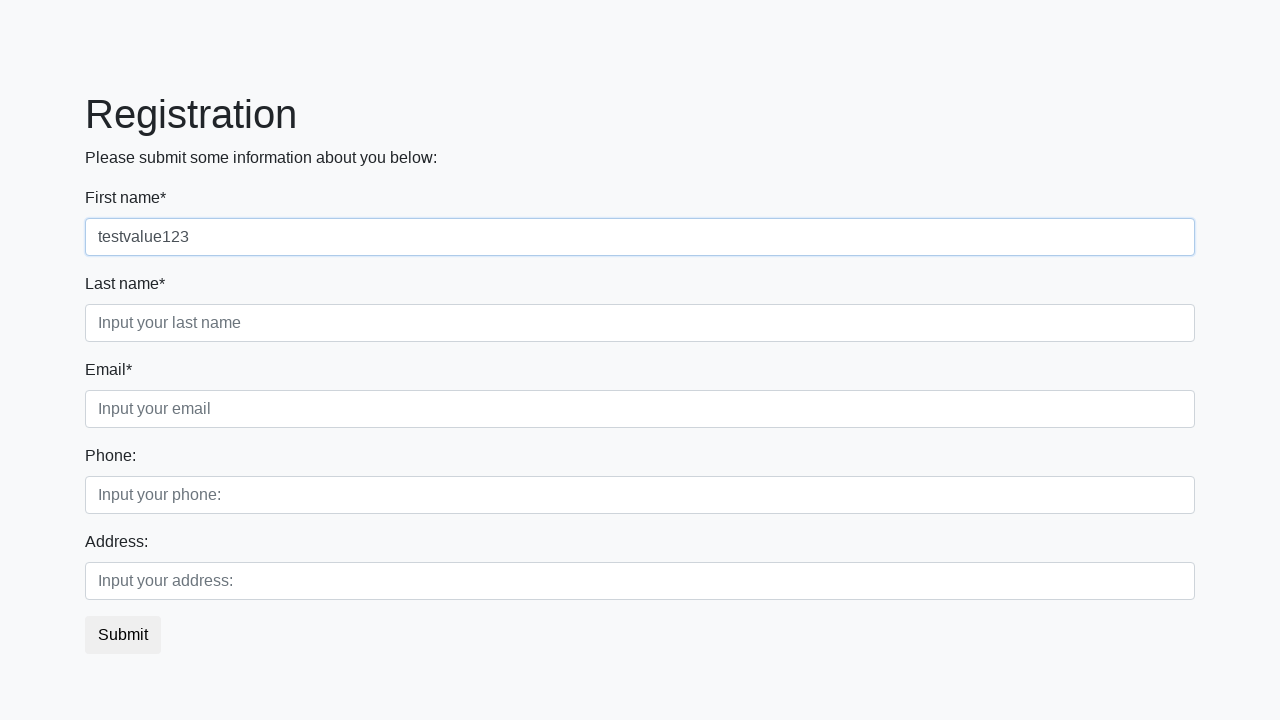

Filled required field 2 with test value on [required] >> nth=1
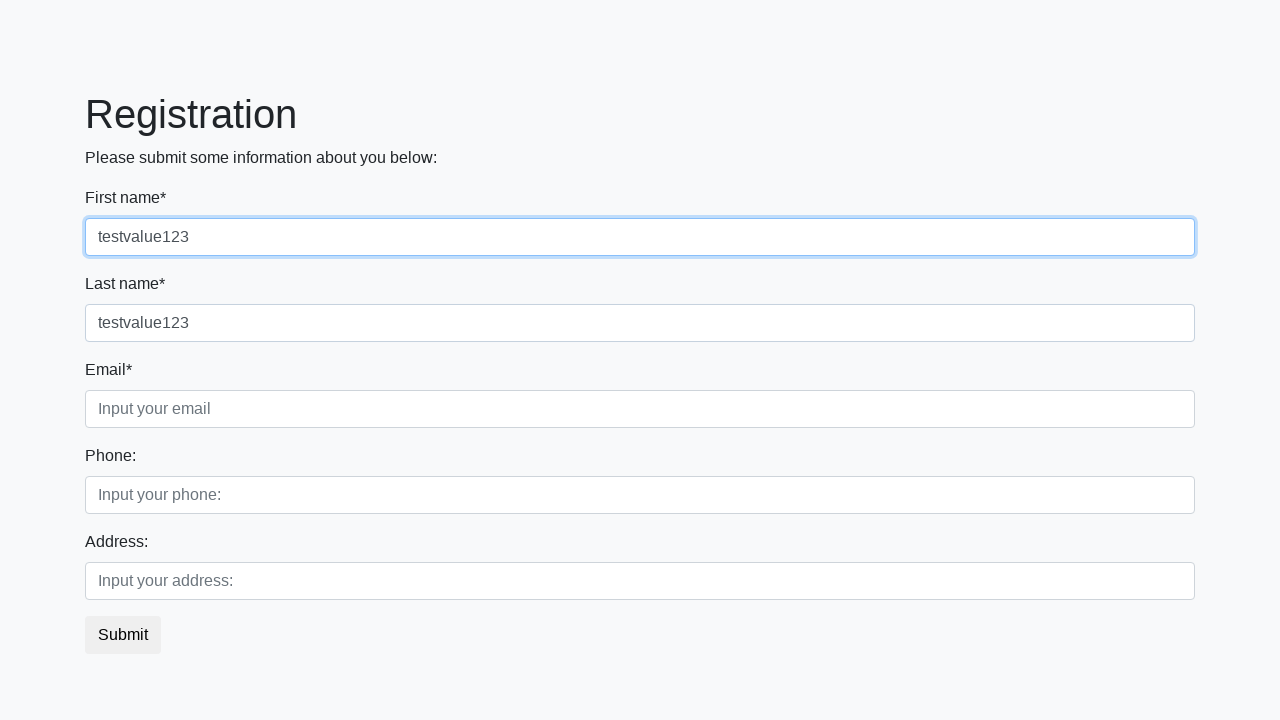

Filled required field 3 with test value on [required] >> nth=2
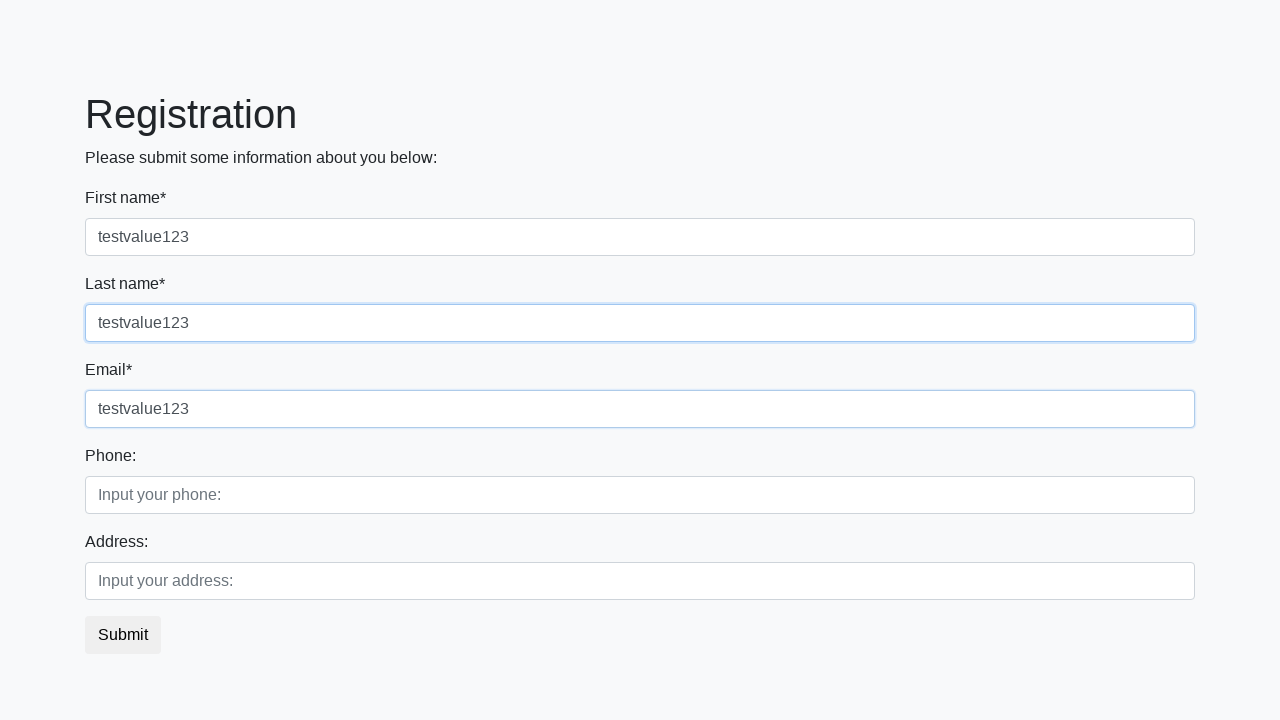

Clicked the submit button at (123, 635) on button.btn
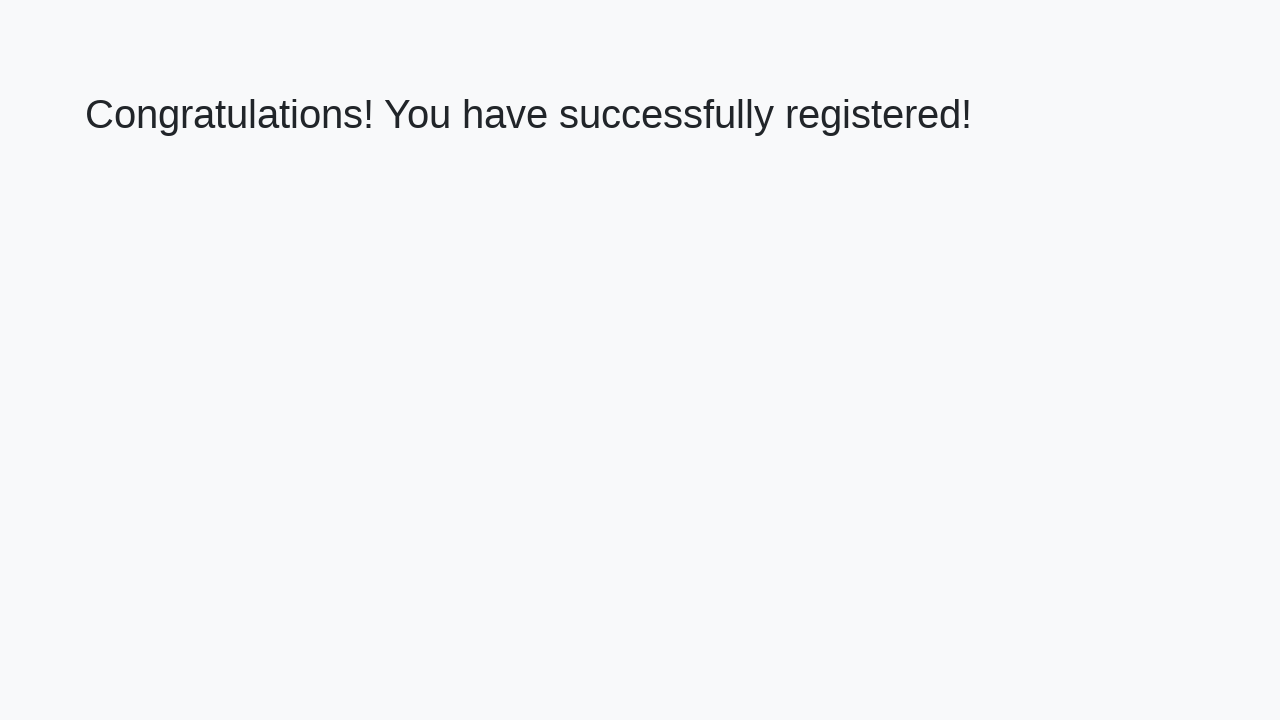

Success message heading loaded
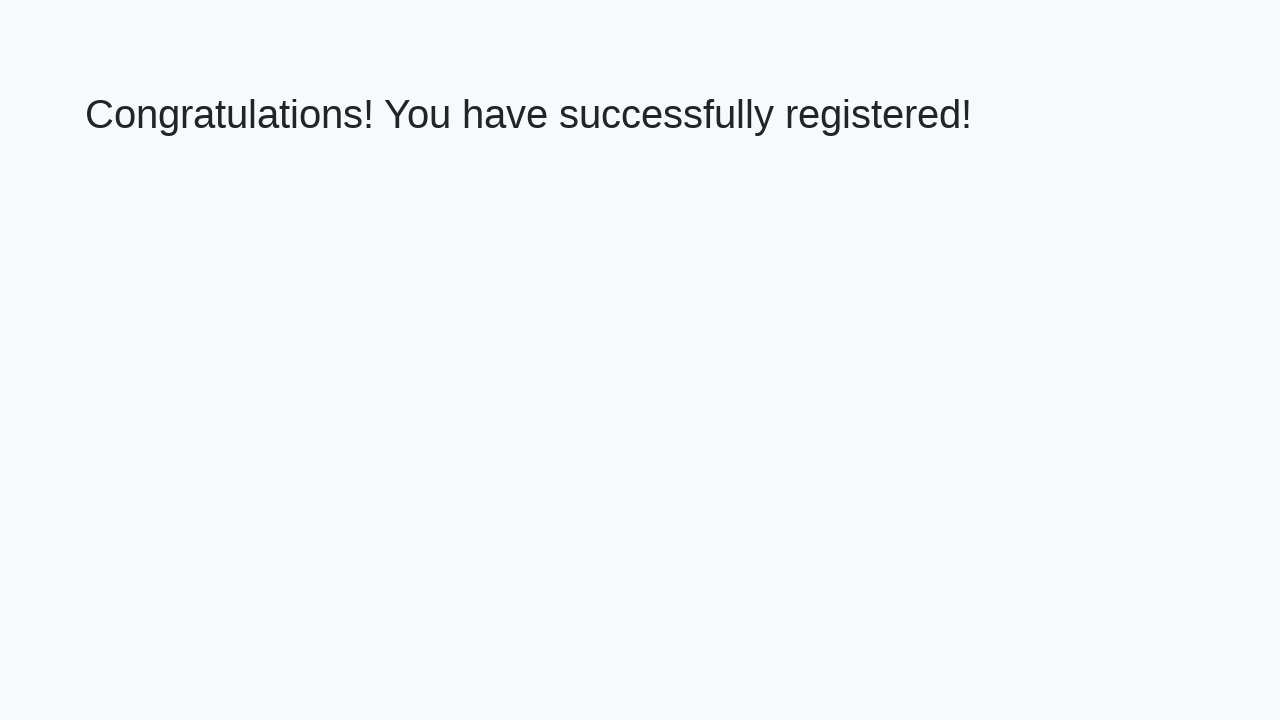

Retrieved success message text
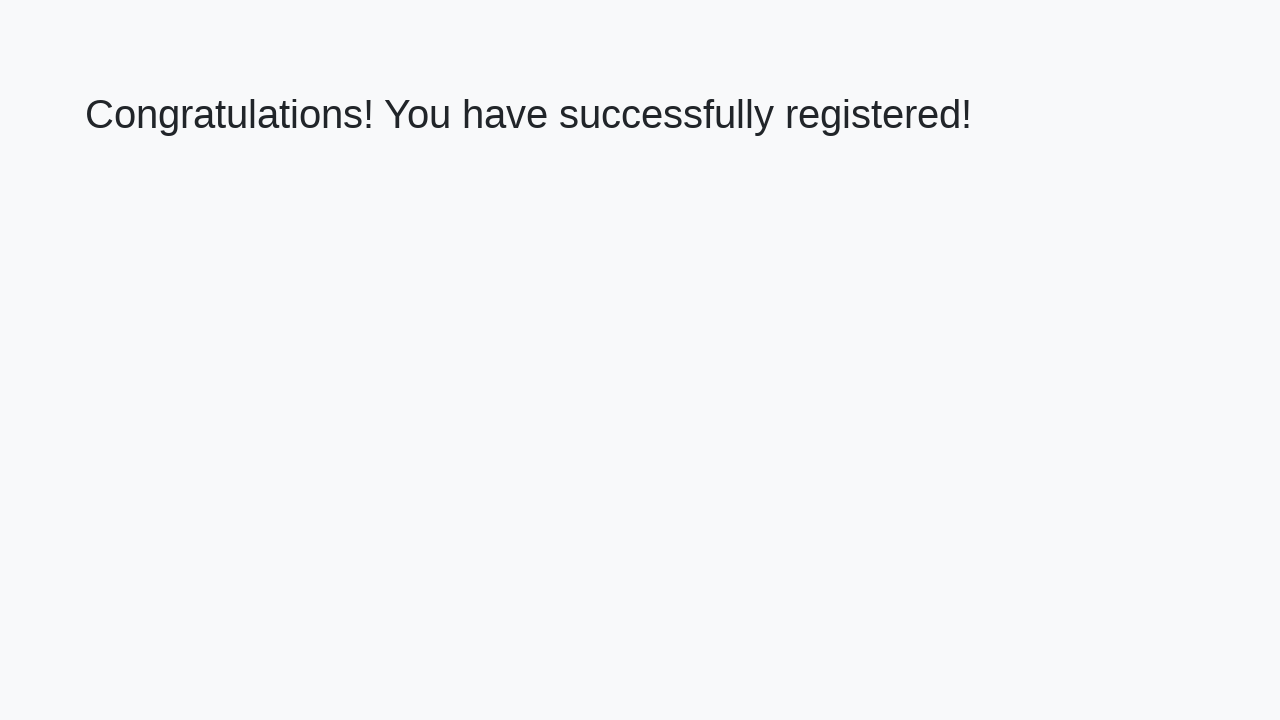

Verified success message matches expected text
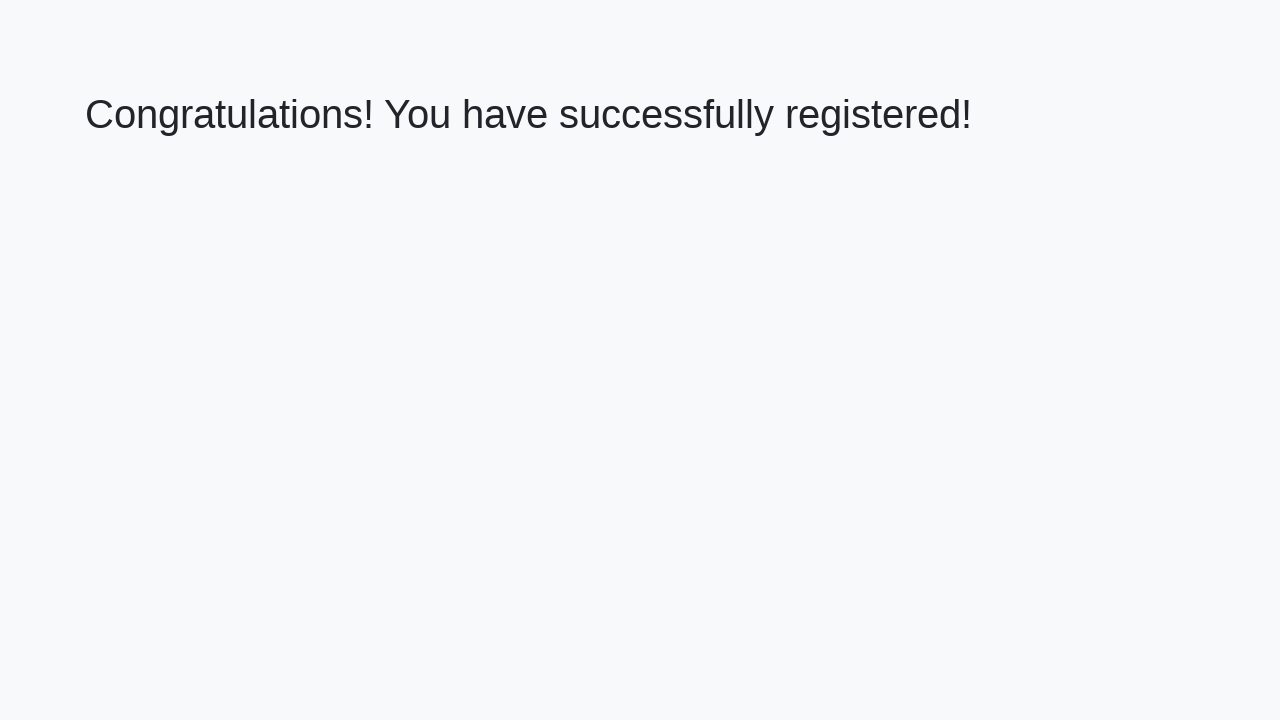

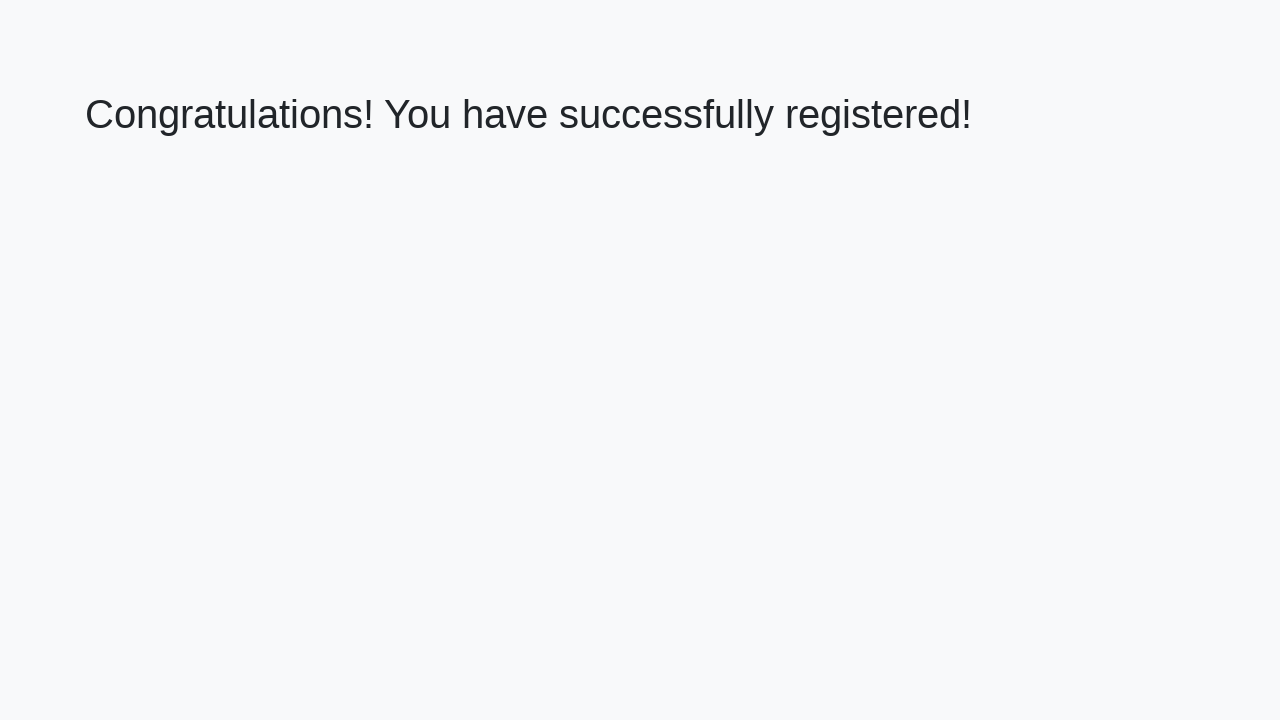